Navigates to the zero banking website and clicks on the signin button to access the login page

Starting URL: http://zero.webappsecurity.com/

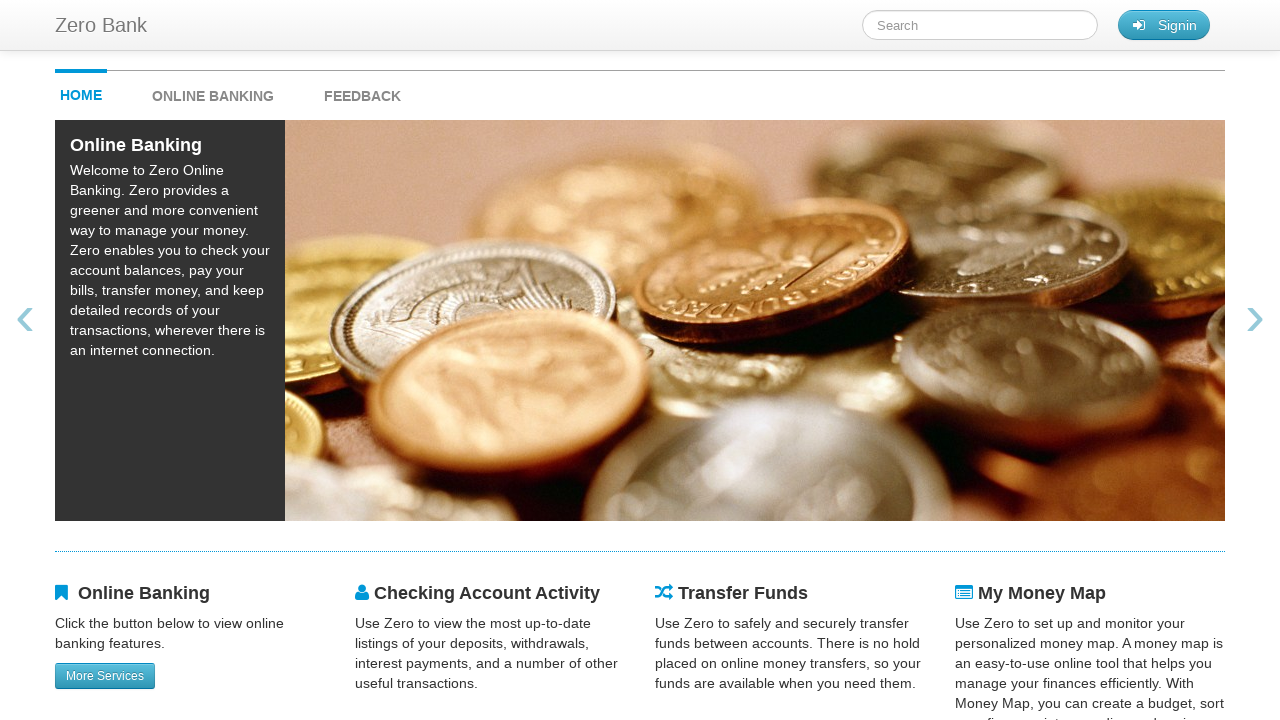

Navigated to Zero Bank website home page
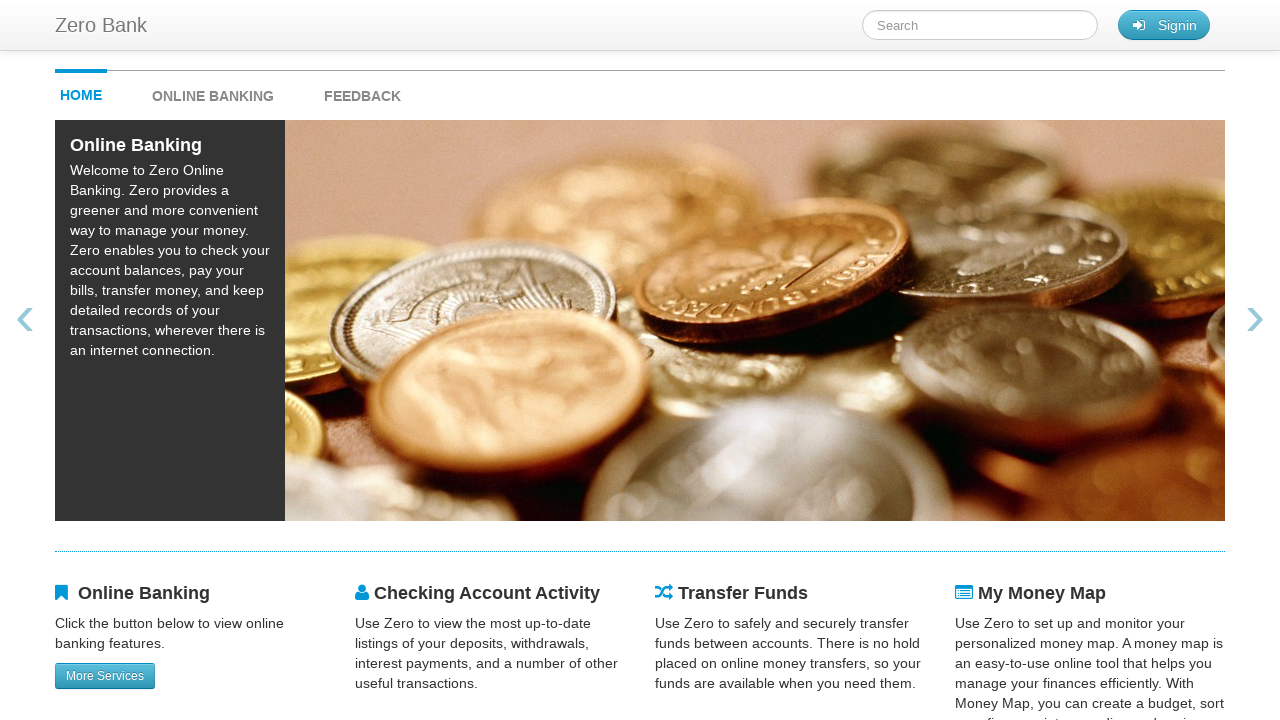

Clicked signin button to access login page at (1164, 25) on #signin_button
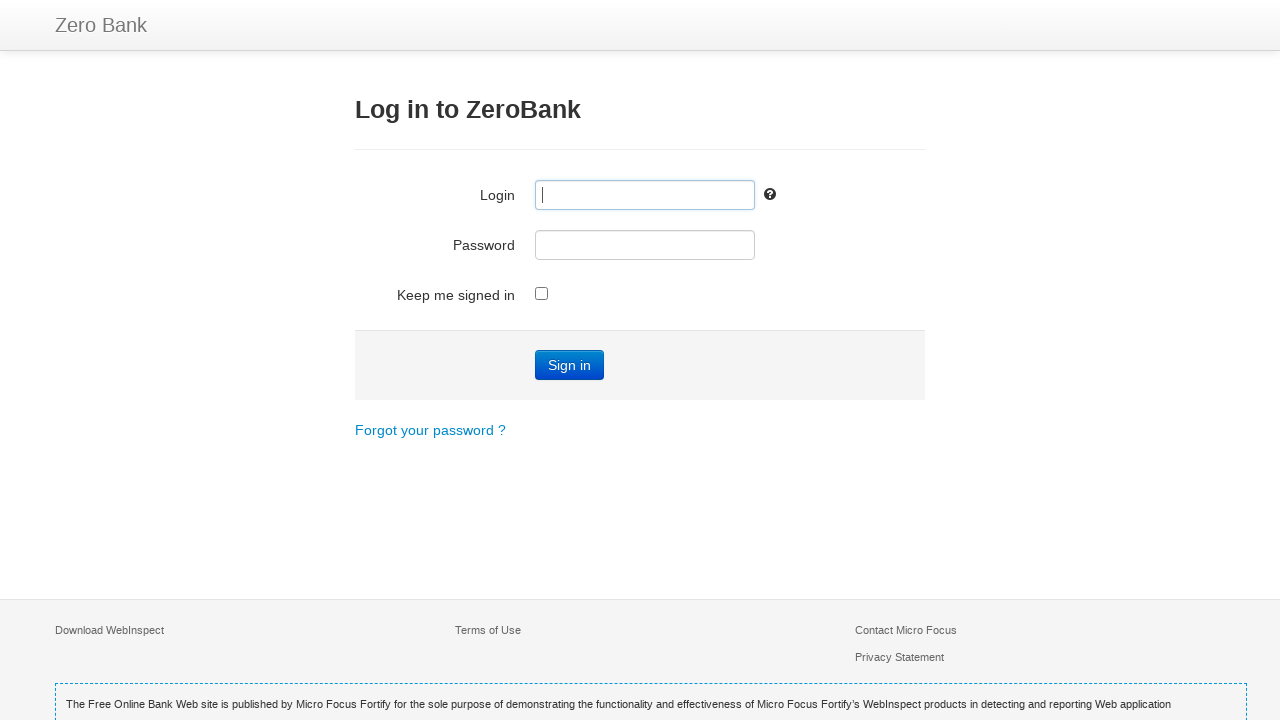

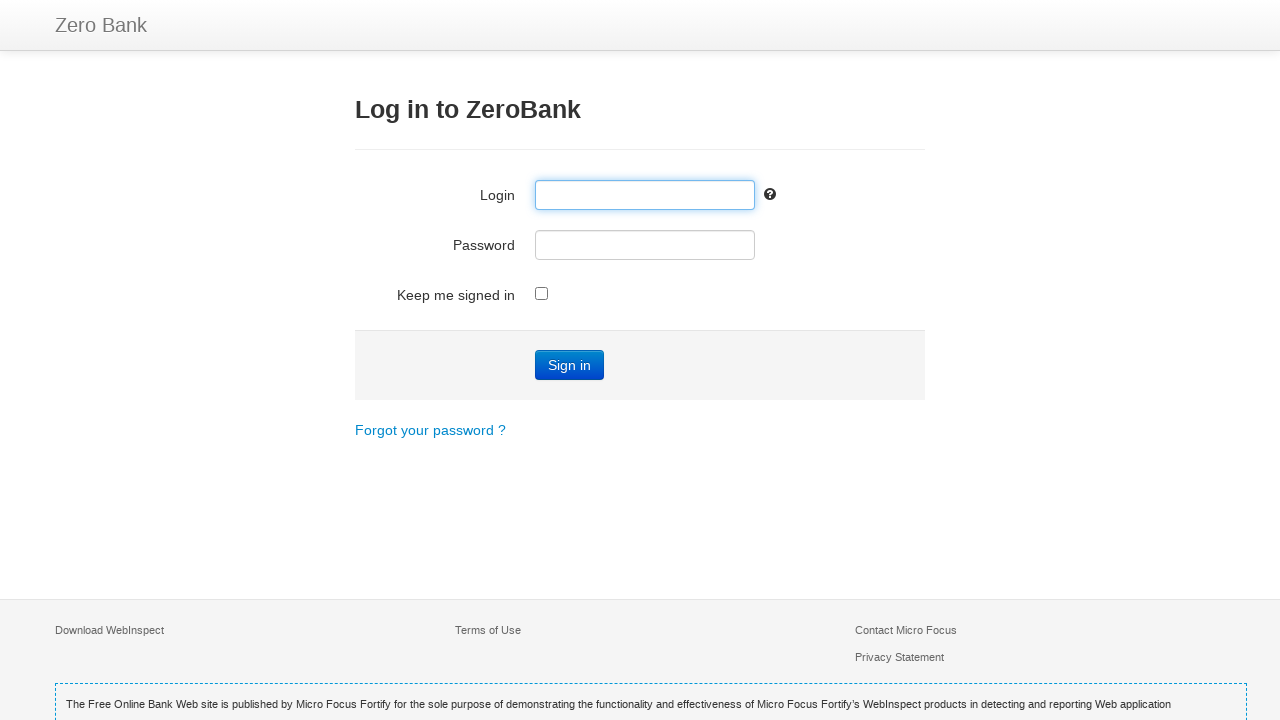